Tests that the input field accepts mixed characters including English, Korean, numbers, special characters and spaces

Starting URL: https://demo.playwright.dev/todomvc

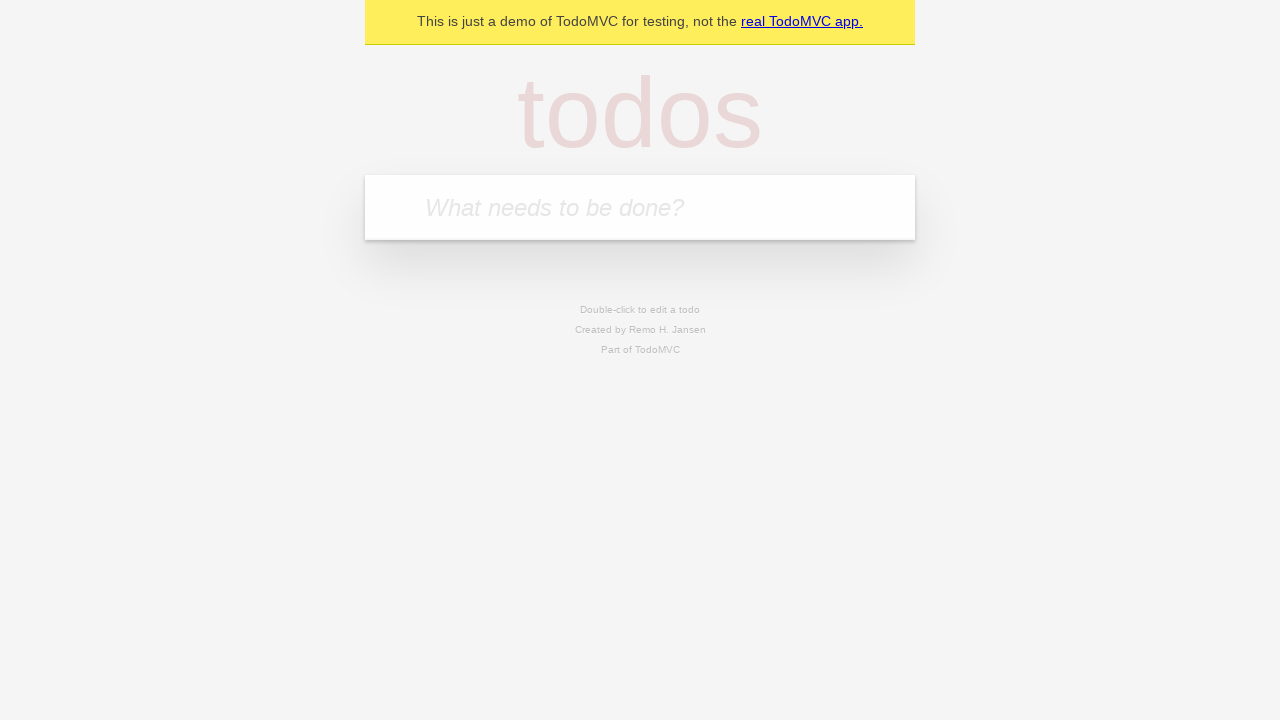

Filled input field with mixed characters: English, Korean, numbers, special characters, and spaces on internal:attr=[placeholder="What needs to be done?"i]
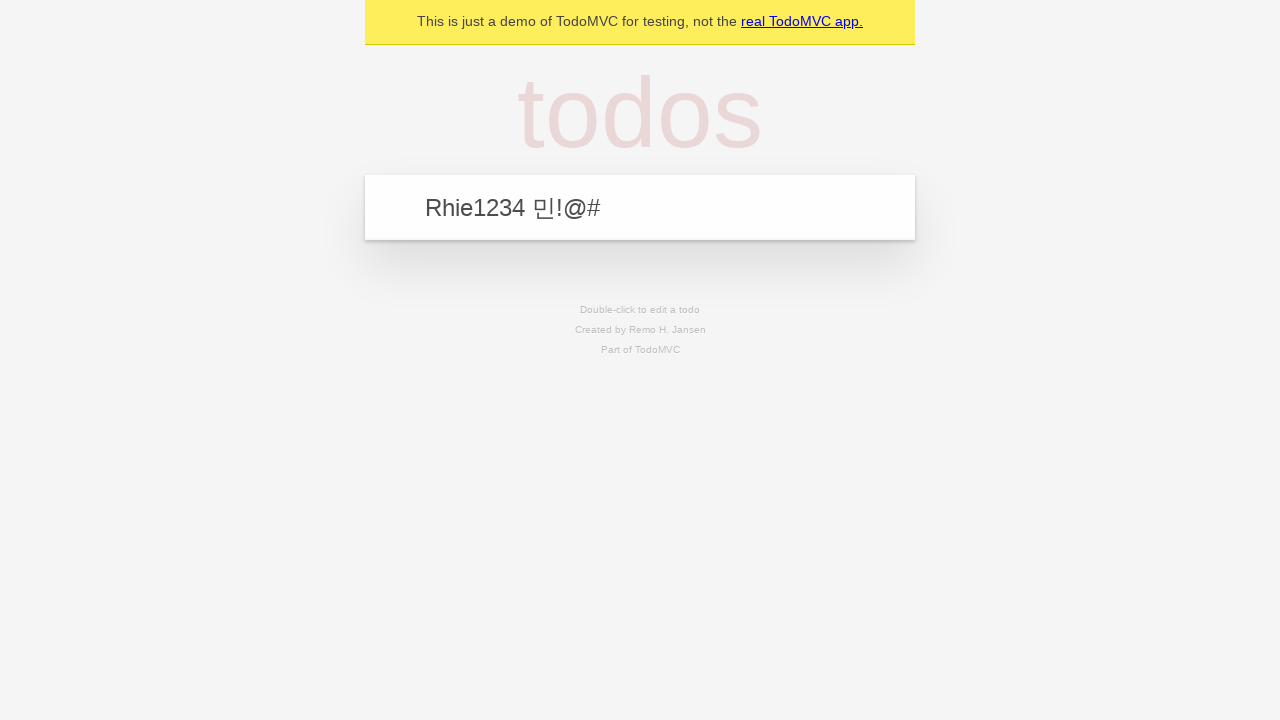

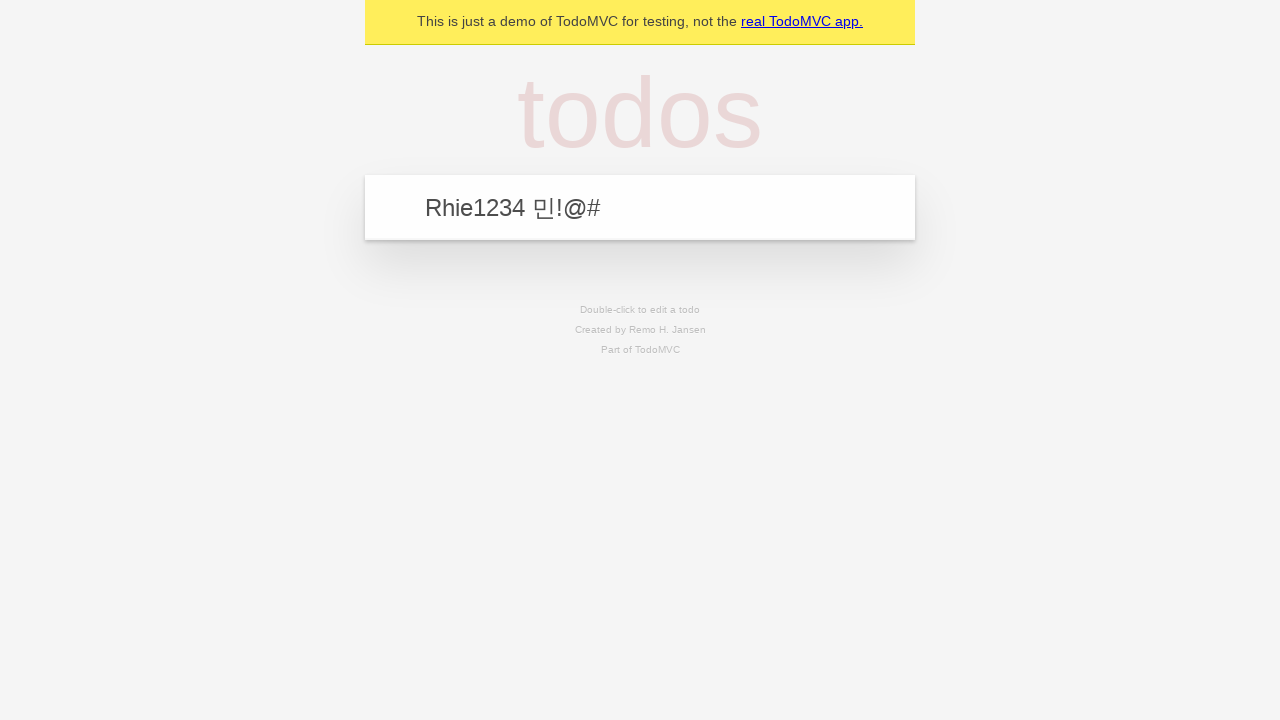